Tests adding multiple grocery items to cart by iterating through a product list and clicking "ADD TO CART" for specific vegetables (Broccoli, Cucumber, Cauliflower, Tomato, Carrot, Pumpkin)

Starting URL: https://rahulshettyacademy.com/seleniumPractise/

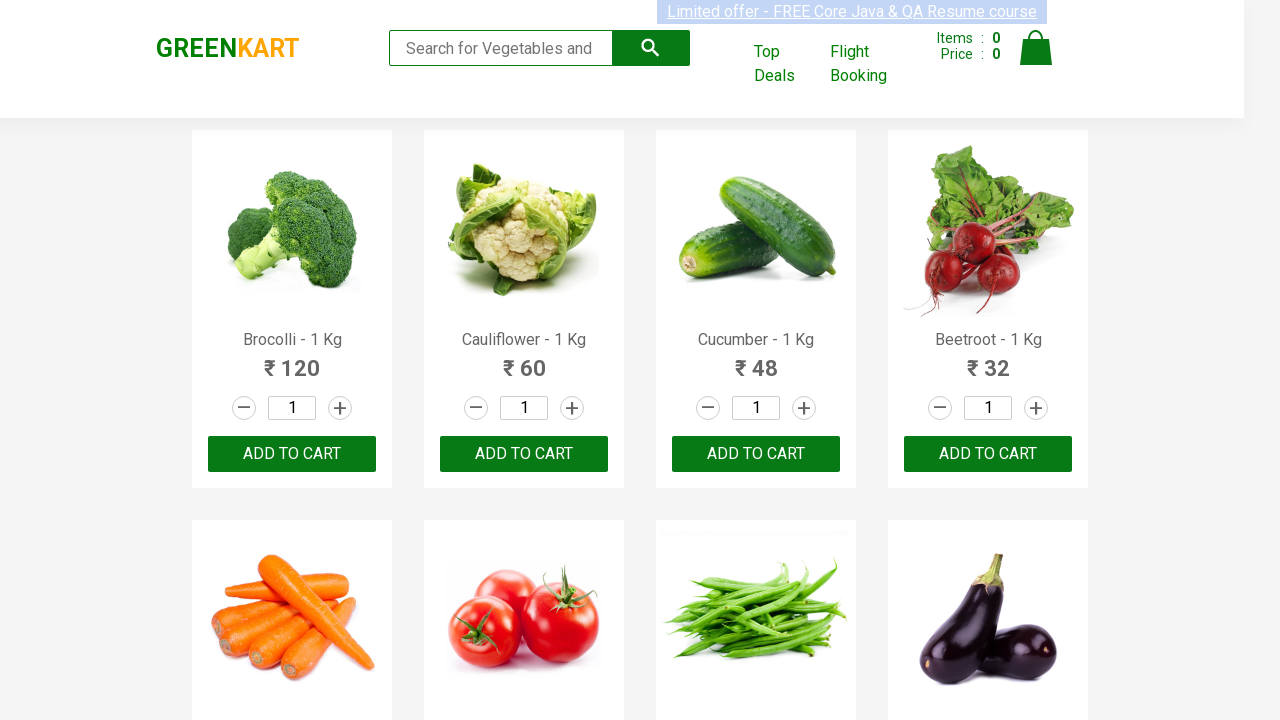

Waited for product names to load
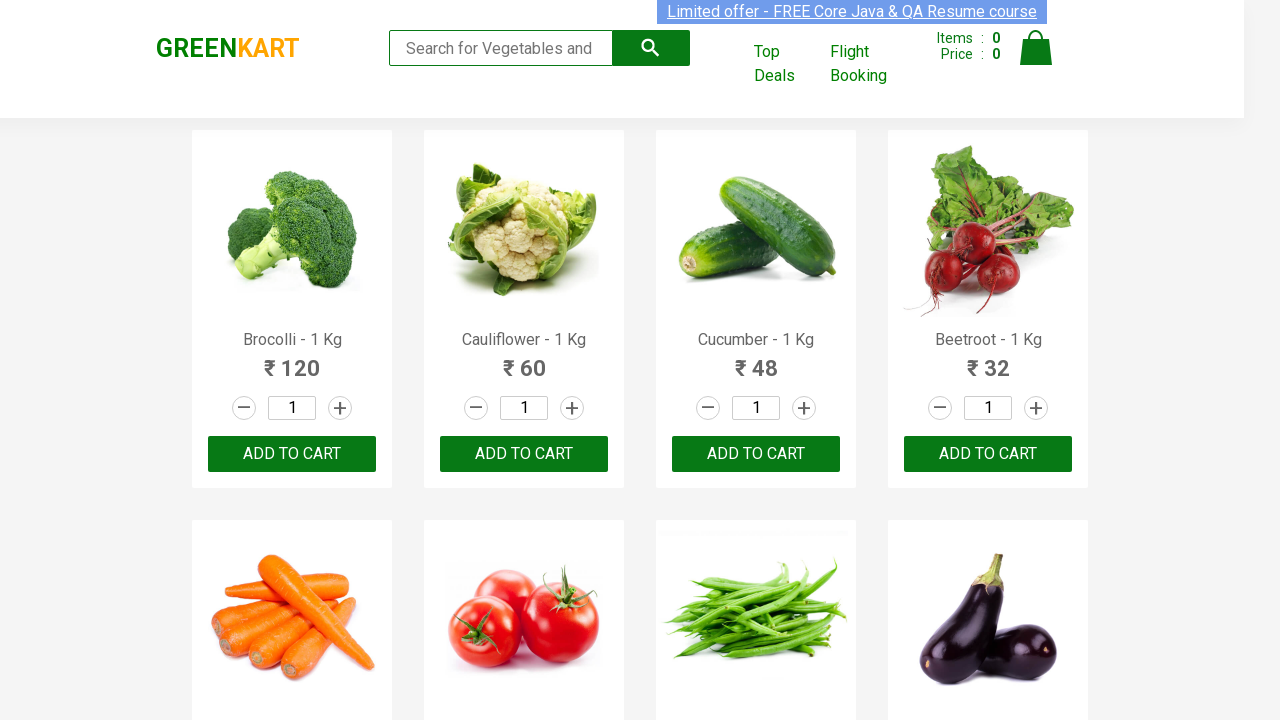

Retrieved all product name elements
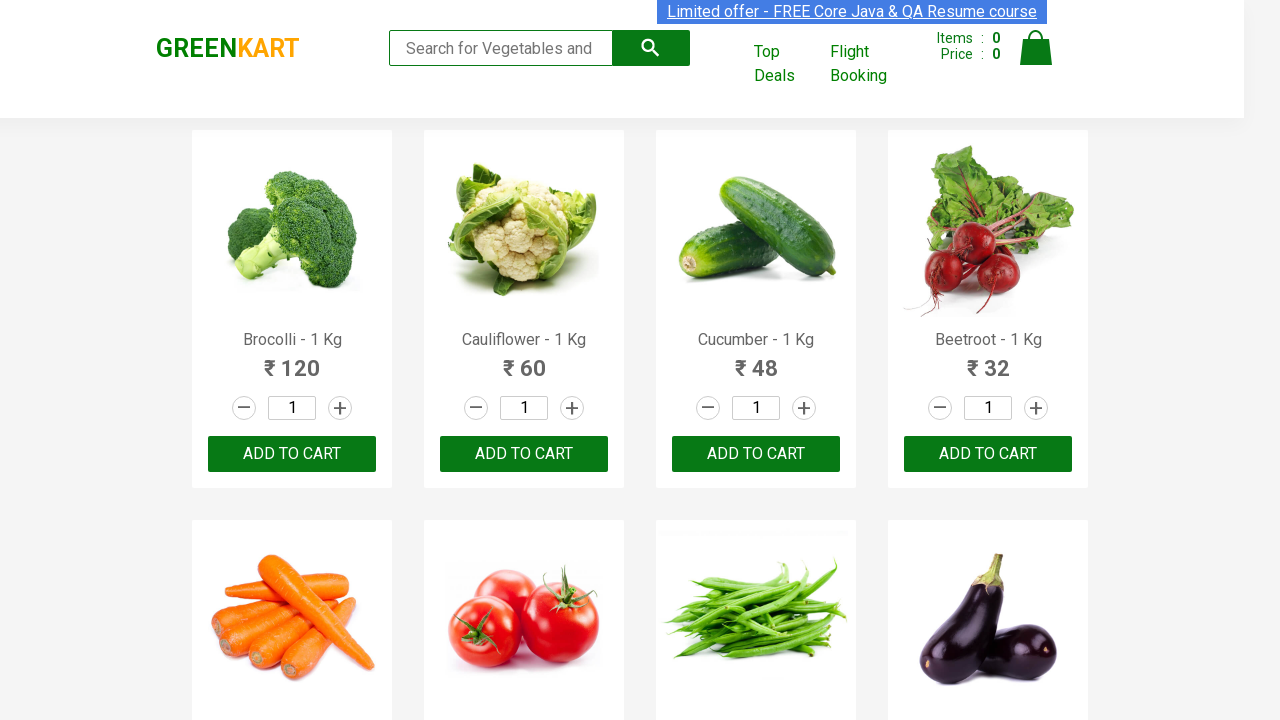

Retrieved all ADD TO CART buttons
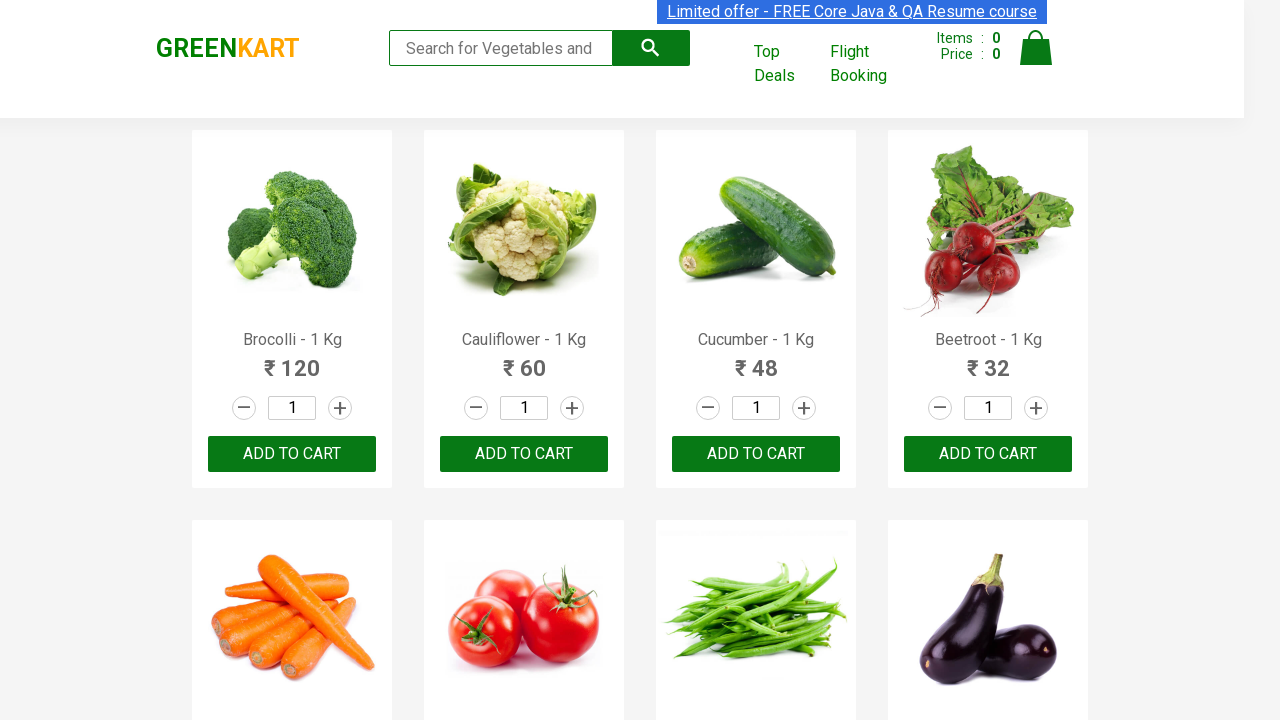

Clicked ADD TO CART button for Brocolli at (292, 454) on xpath=//button[text()='ADD TO CART'] >> nth=0
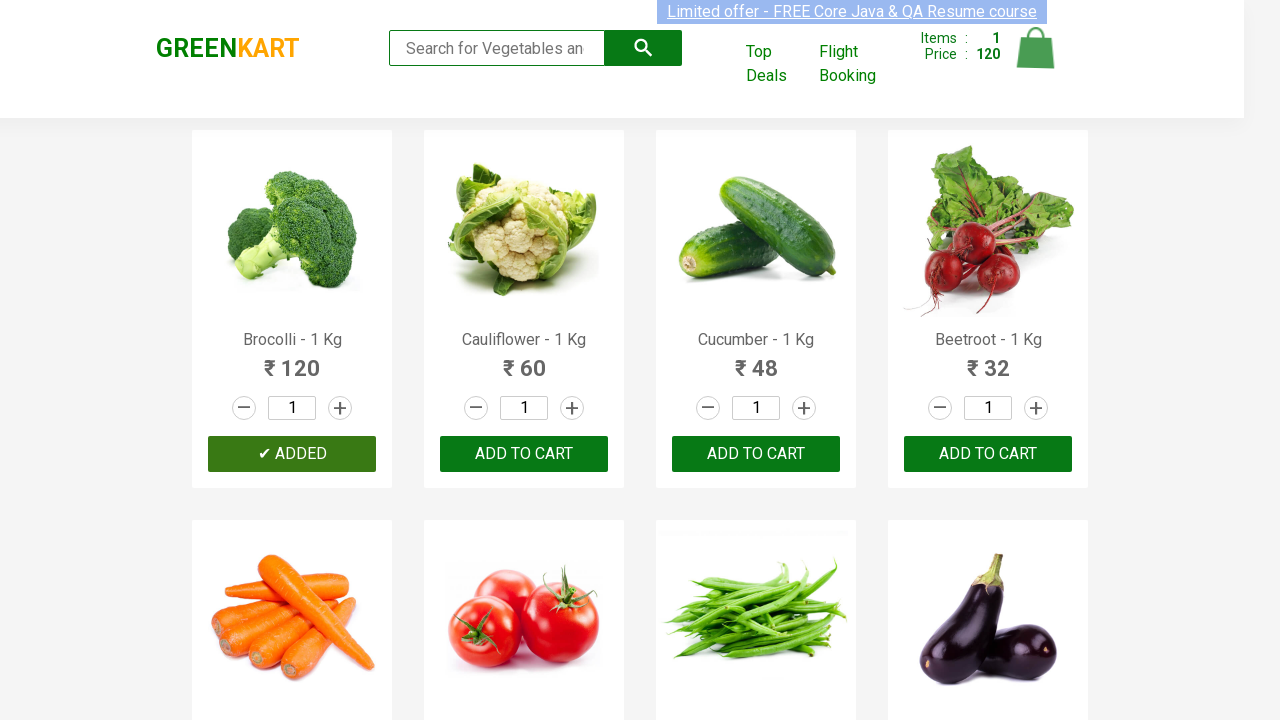

Clicked ADD TO CART button for Cauliflower at (756, 454) on xpath=//button[text()='ADD TO CART'] >> nth=1
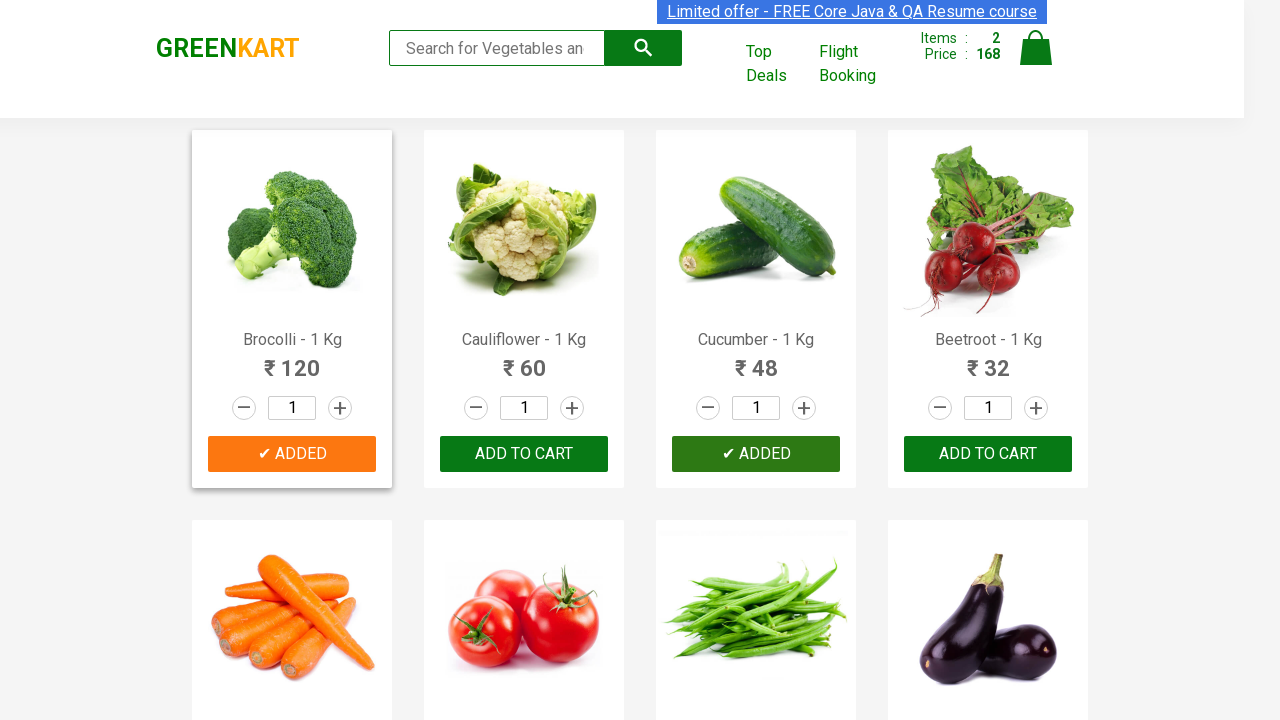

Clicked ADD TO CART button for Cucumber at (292, 360) on xpath=//button[text()='ADD TO CART'] >> nth=2
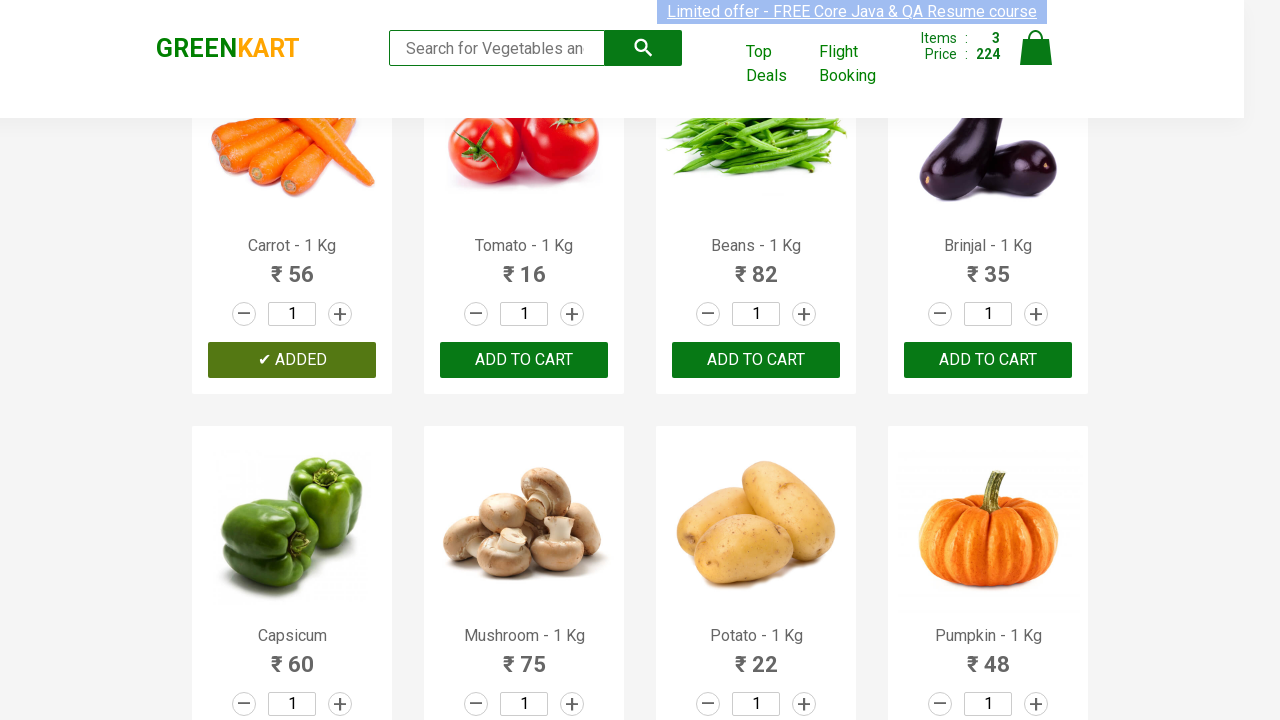

Clicked ADD TO CART button for Carrot at (988, 360) on xpath=//button[text()='ADD TO CART'] >> nth=4
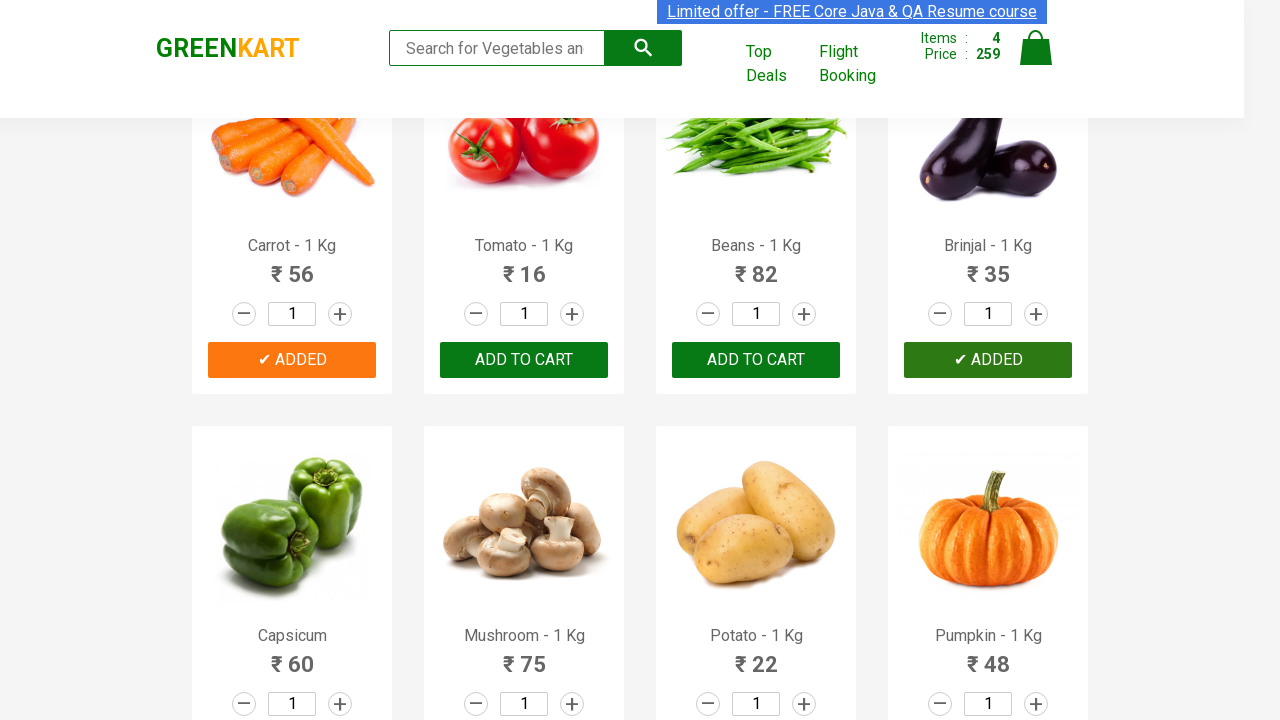

Clicked ADD TO CART button for Tomato at (524, 360) on xpath=//button[text()='ADD TO CART'] >> nth=5
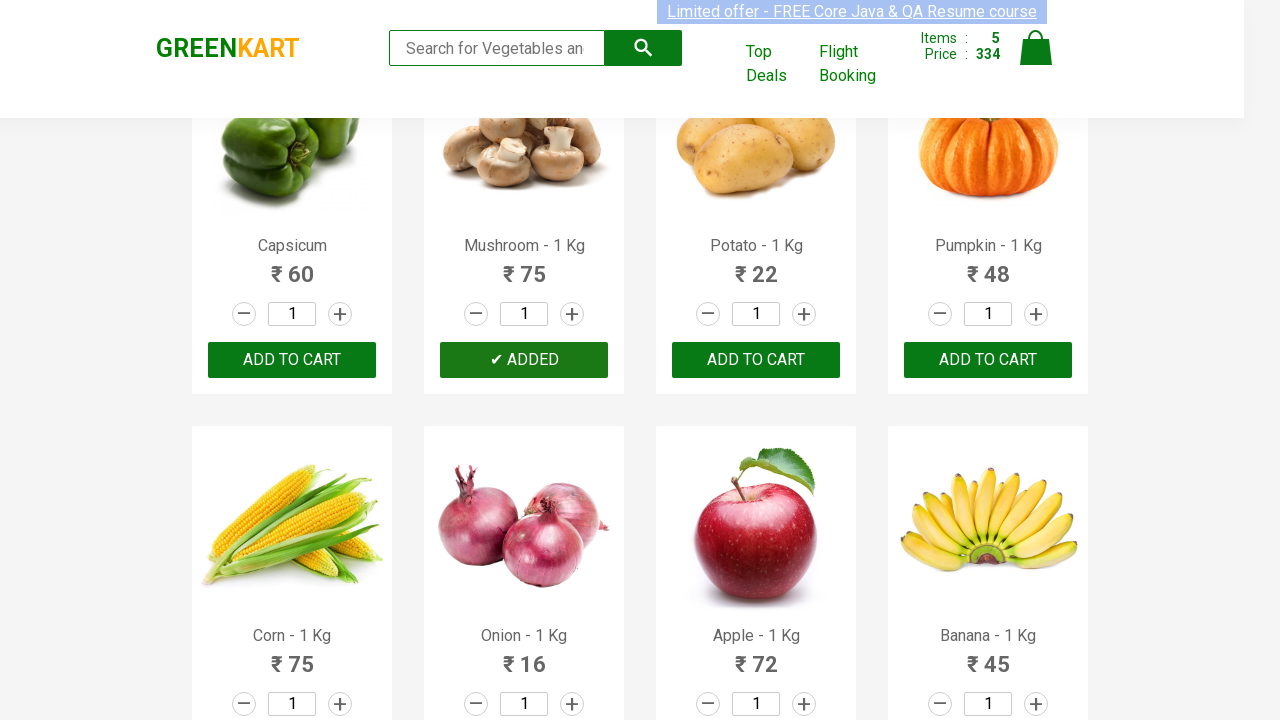

Clicked ADD TO CART button for Pumpkin at (292, 360) on xpath=//button[text()='ADD TO CART'] >> nth=11
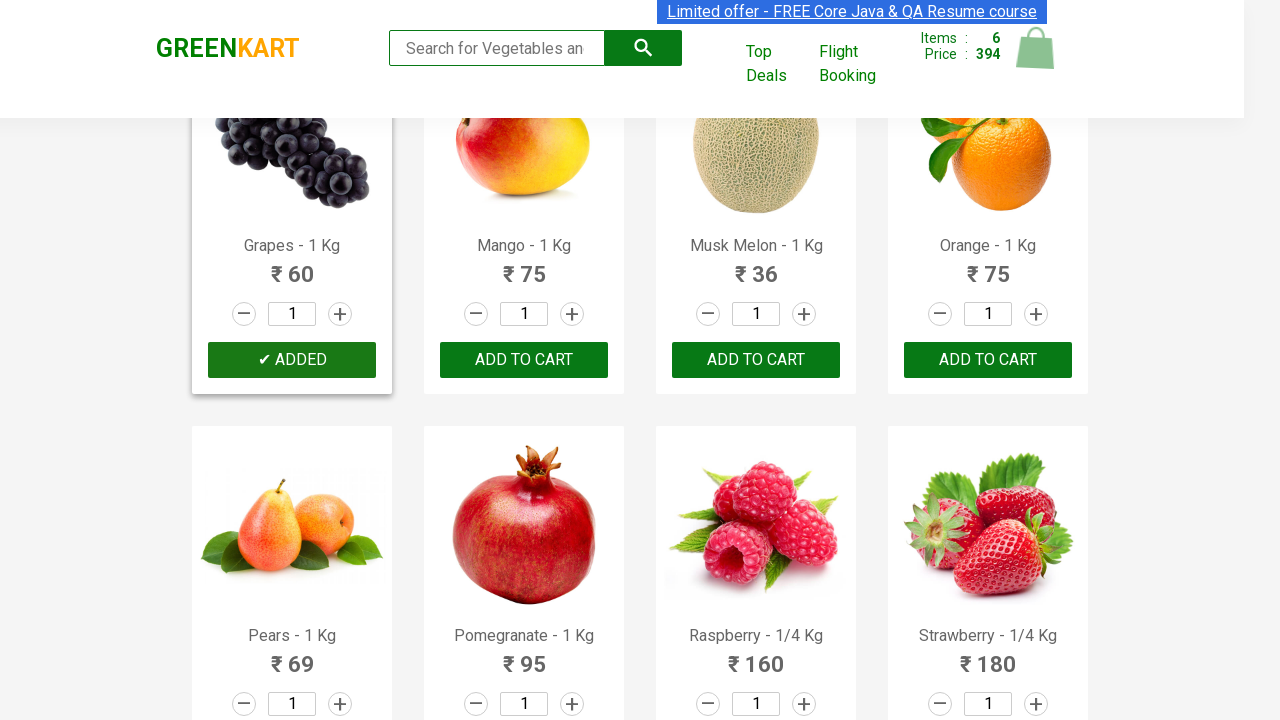

Waited for cart to update after adding all items
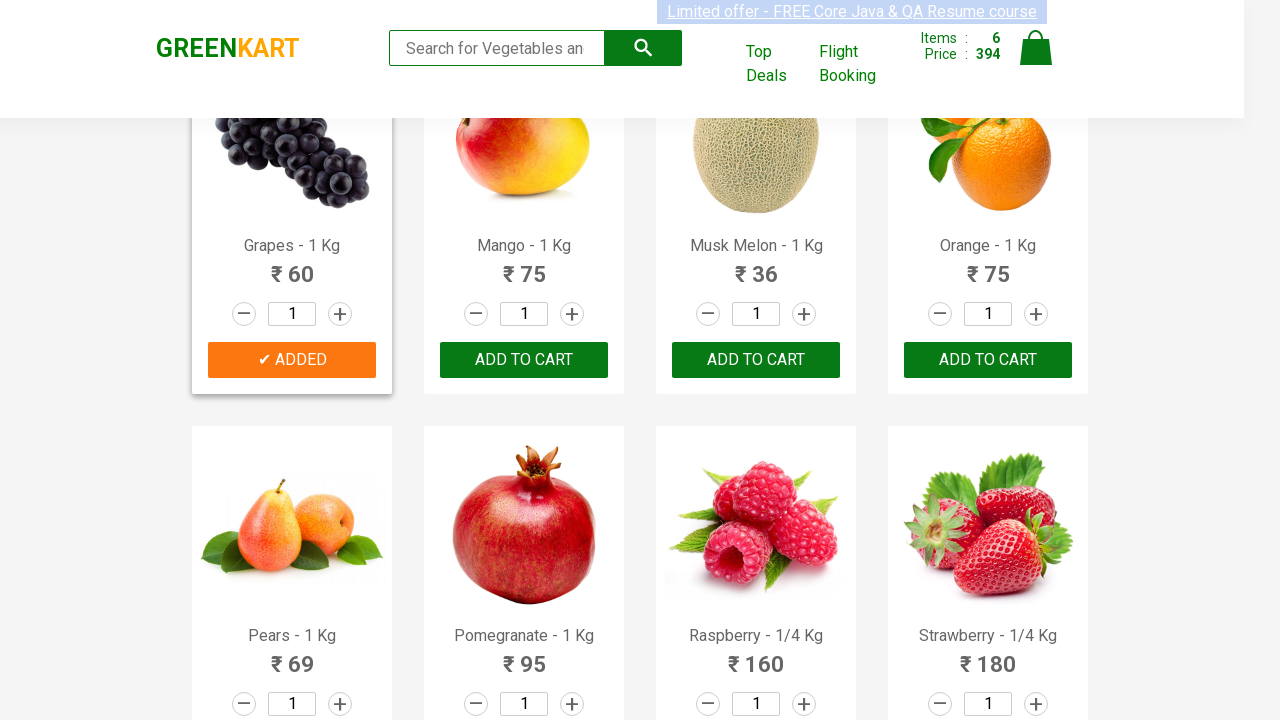

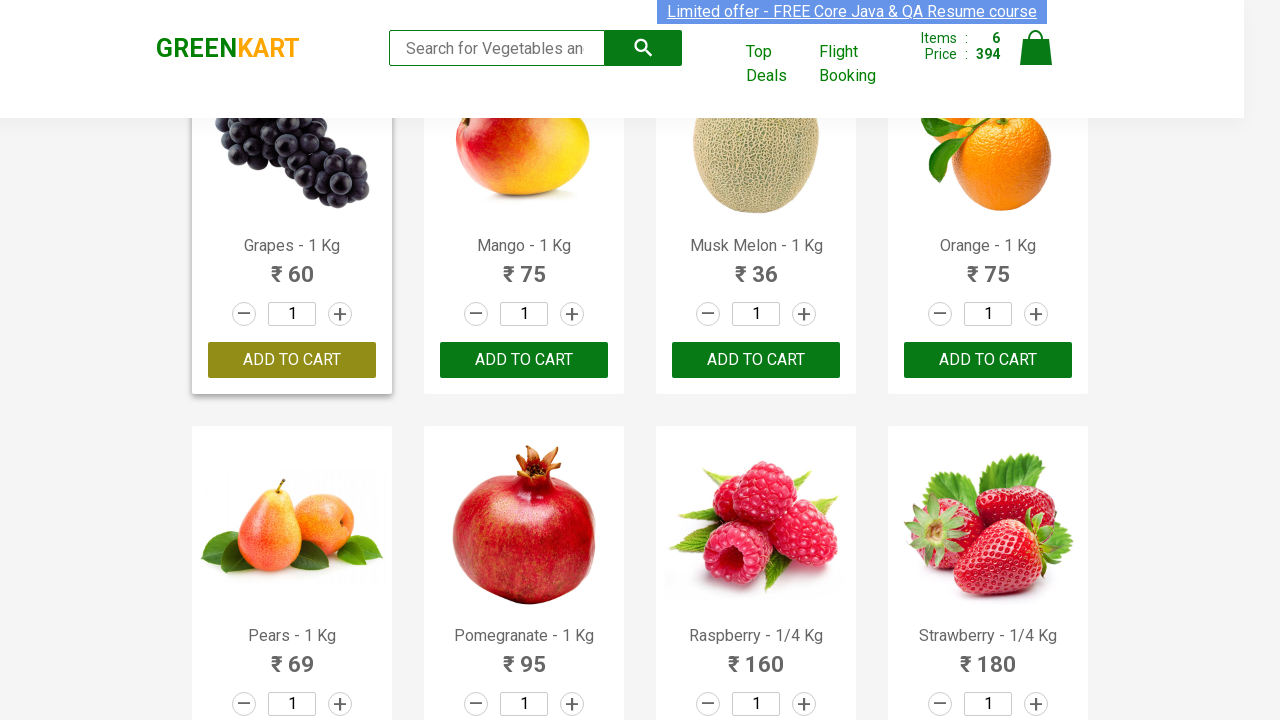